Tests the Place Order button functionality by adding a product to cart and clicking the Place Order button.

Starting URL: https://www.demoblaze.com/index.html

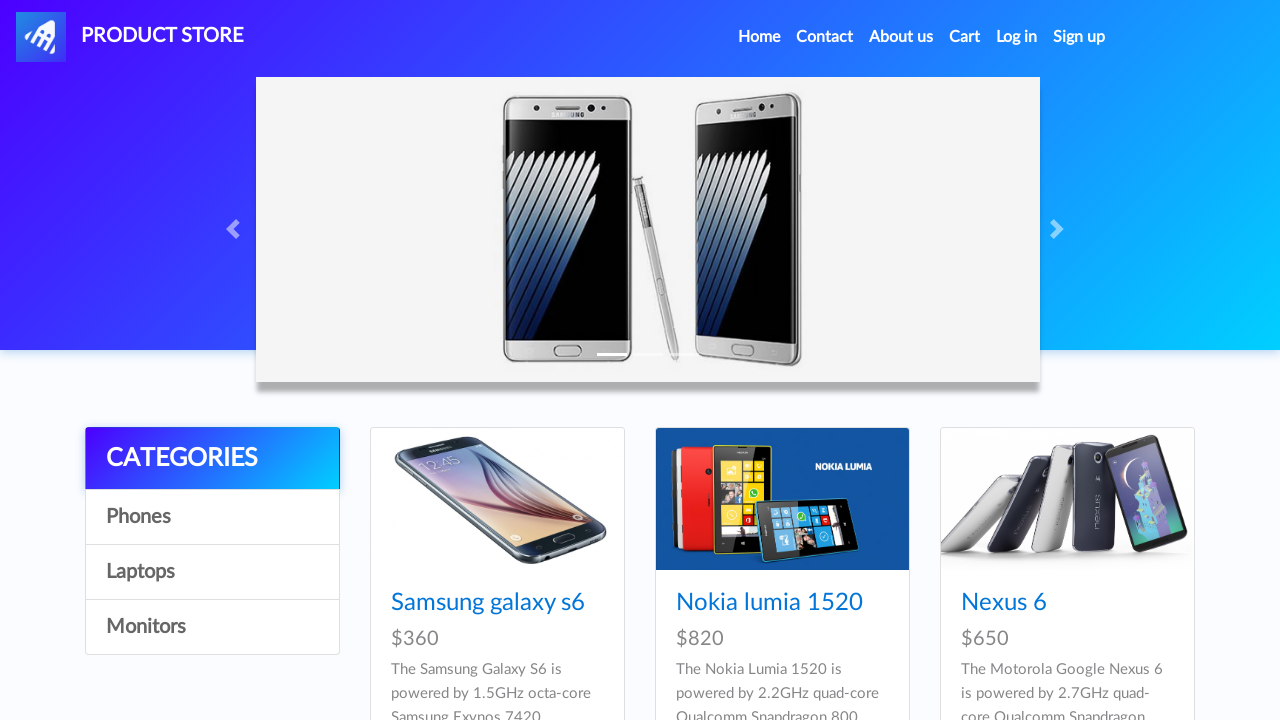

Waited 4 seconds for page to load
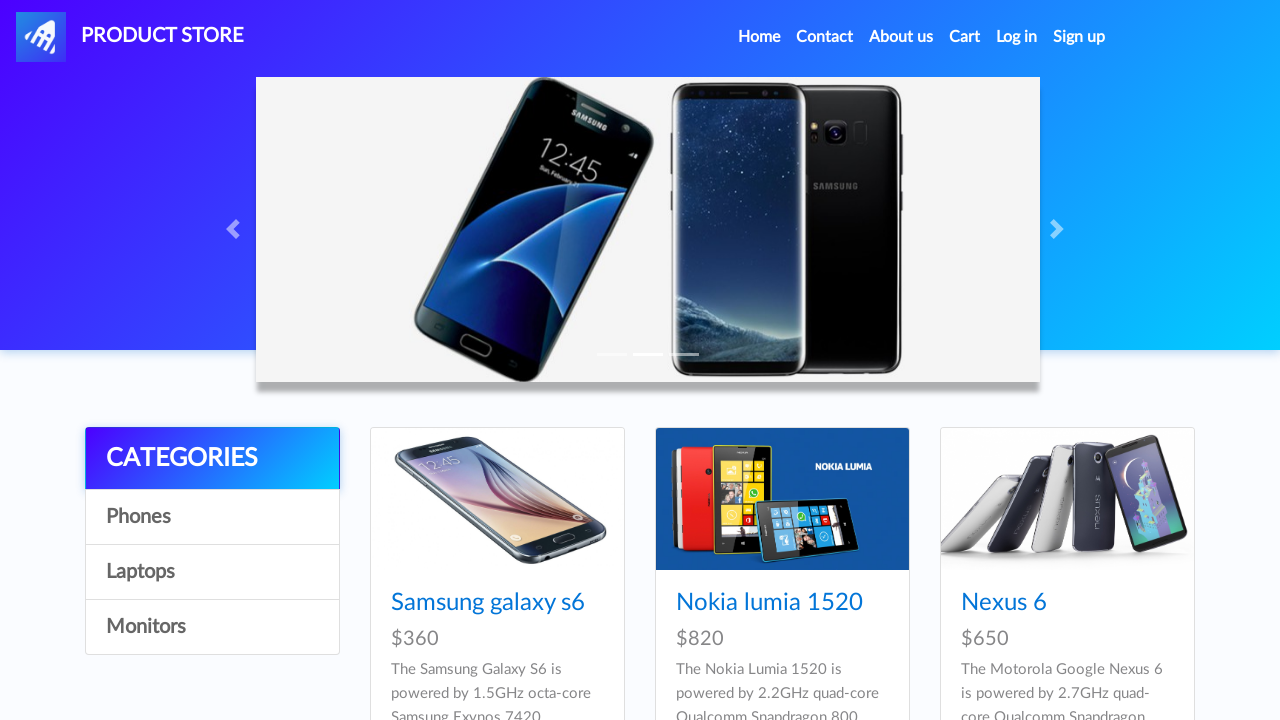

Clicked on the fifth product at (752, 361) on xpath=//*[@id="tbodyid"]/div[5]/div/div/h4/a
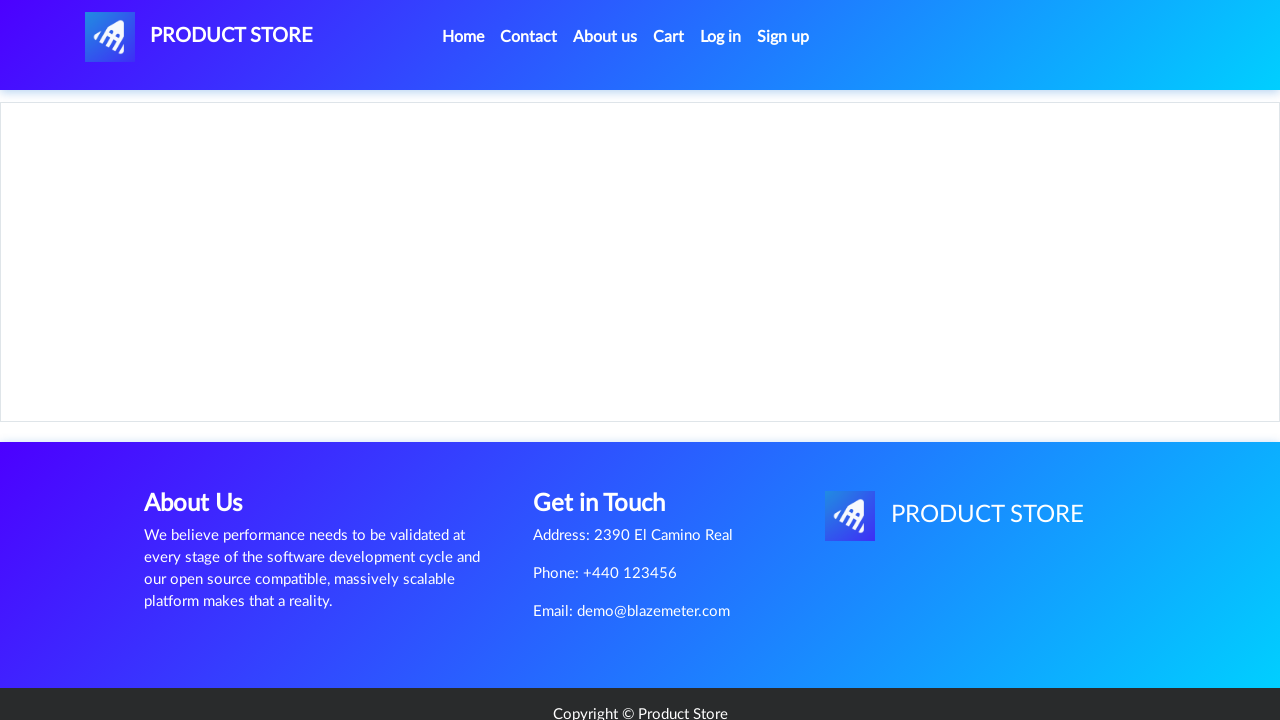

Waited 3 seconds for product details to load
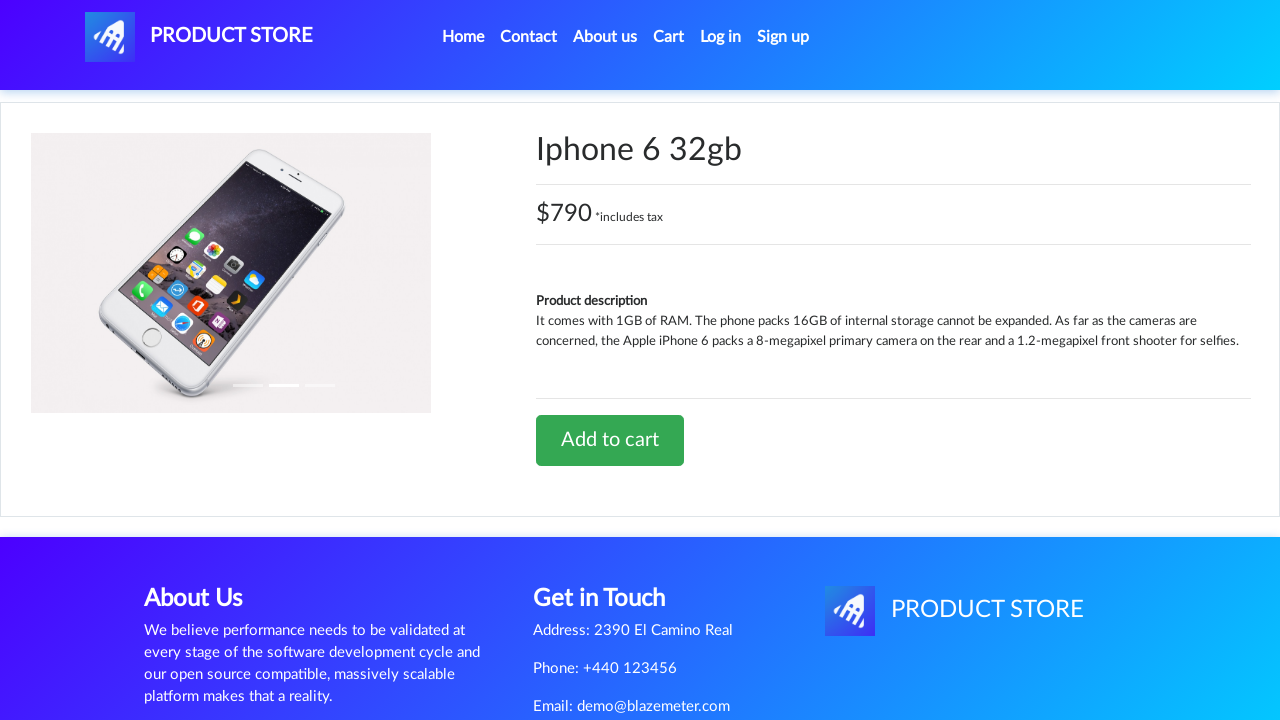

Clicked Add to cart button at (610, 440) on xpath=//*[@id="tbodyid"]/div[2]/div/a
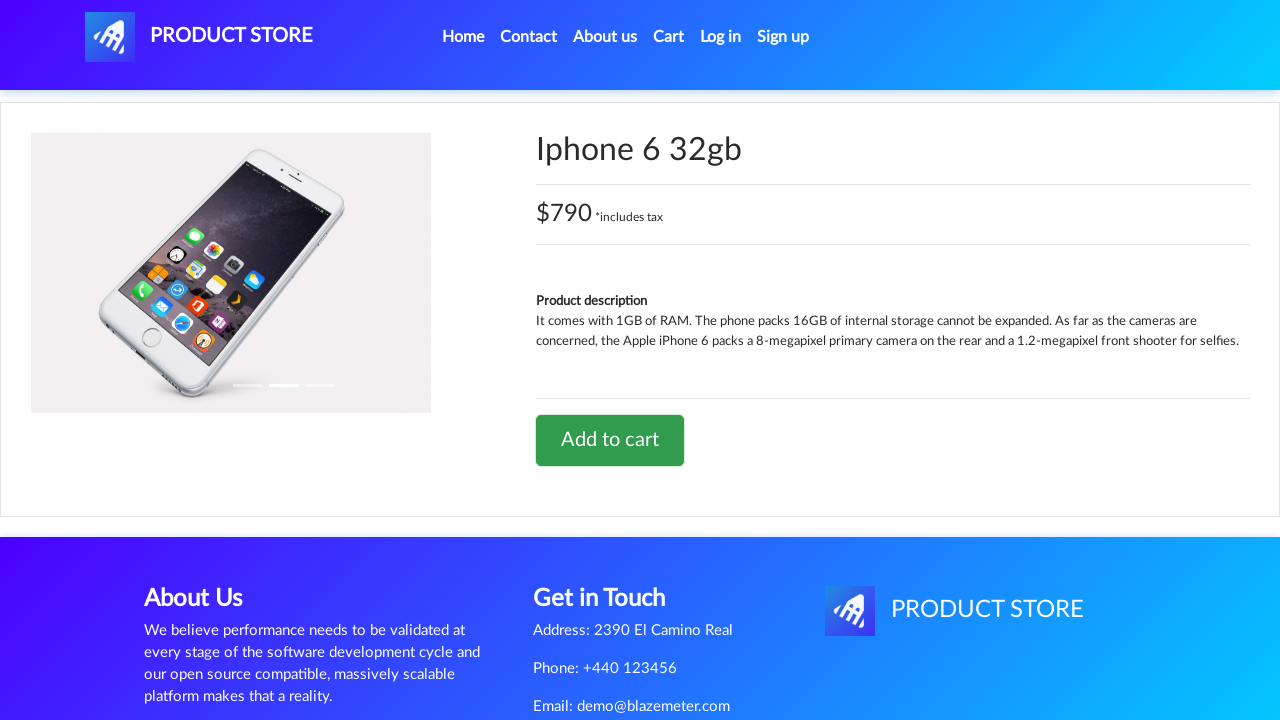

Set up dialog handler to accept alerts
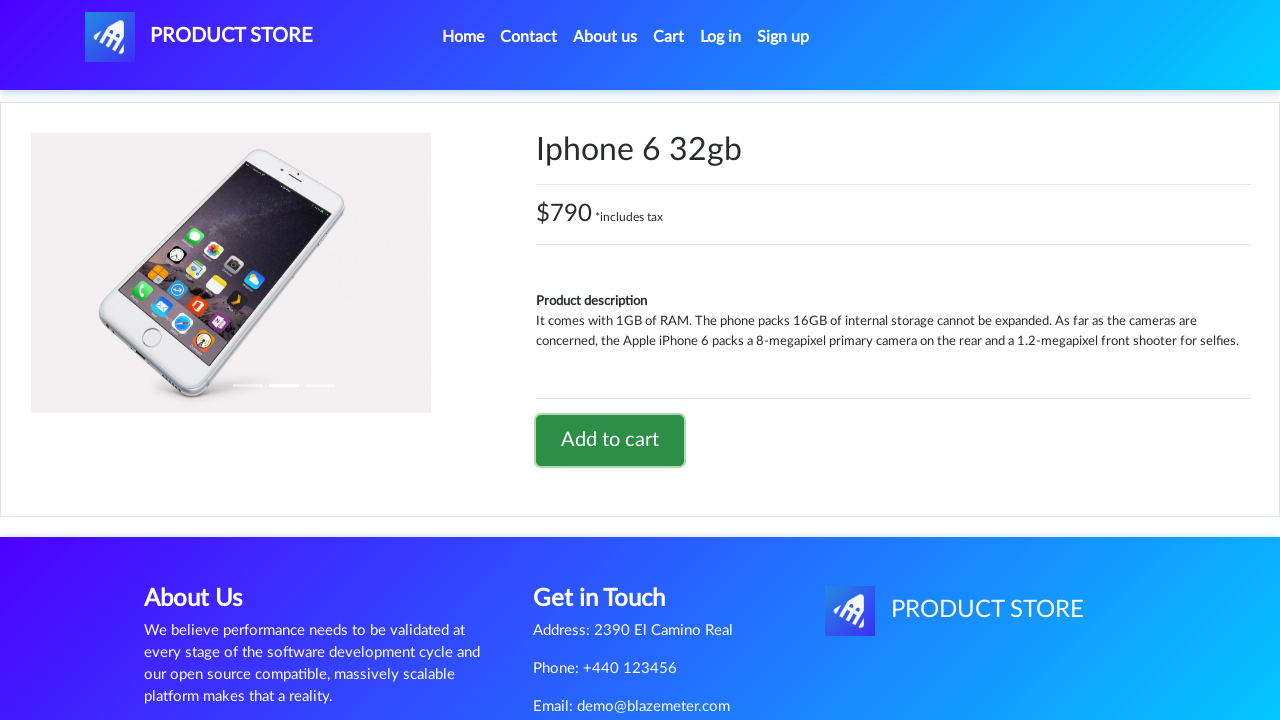

Waited 3 seconds for alert to be processed
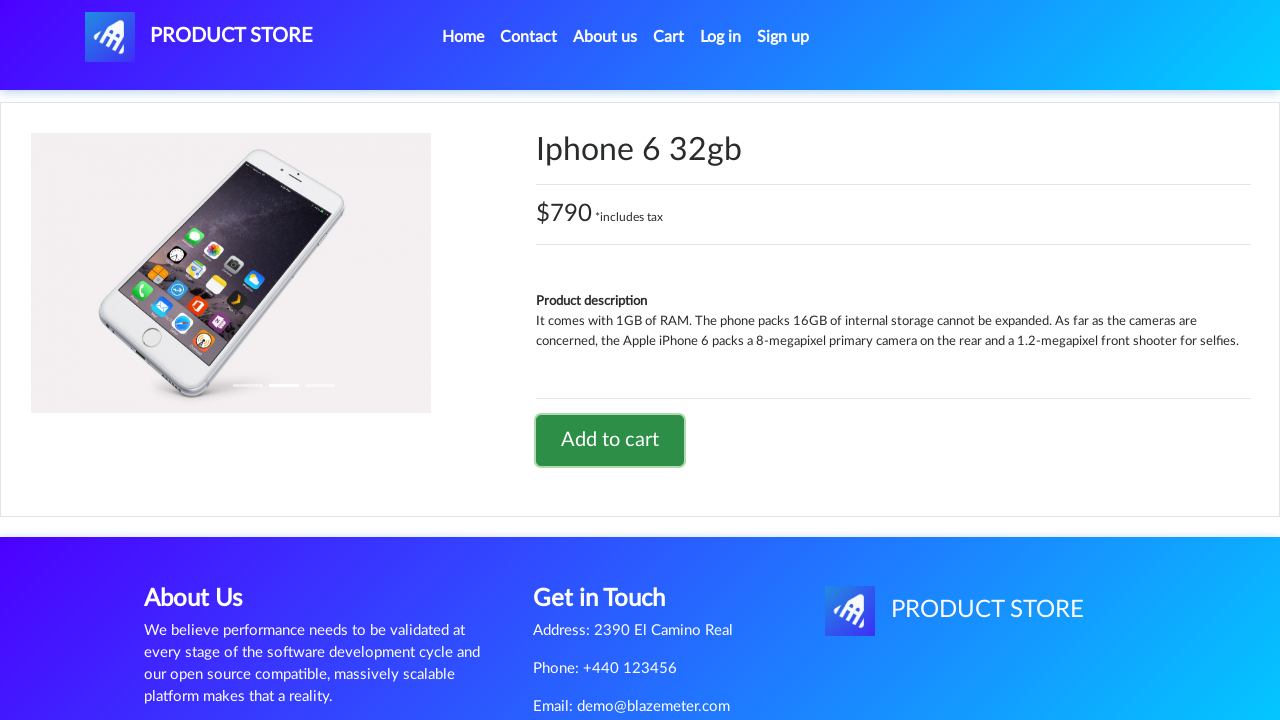

Clicked on cart icon to navigate to cart at (669, 37) on xpath=//*[@id="cartur"]
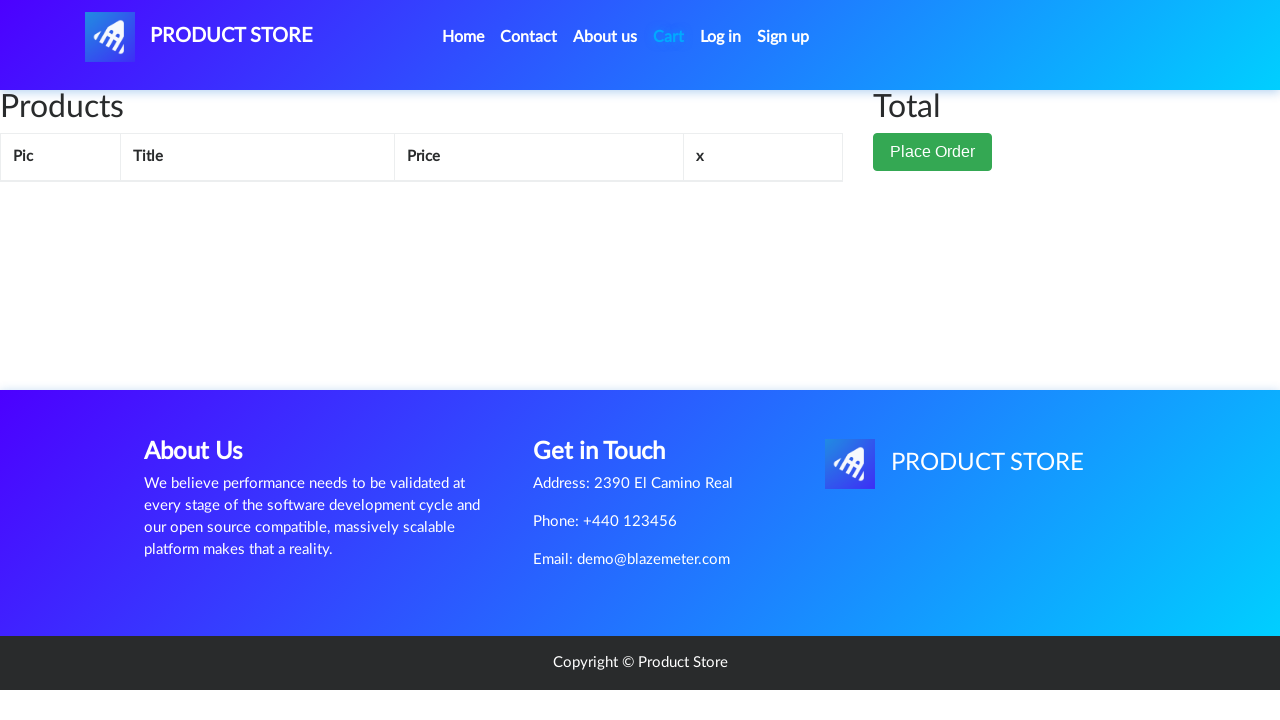

Waited 4 seconds for cart page to load
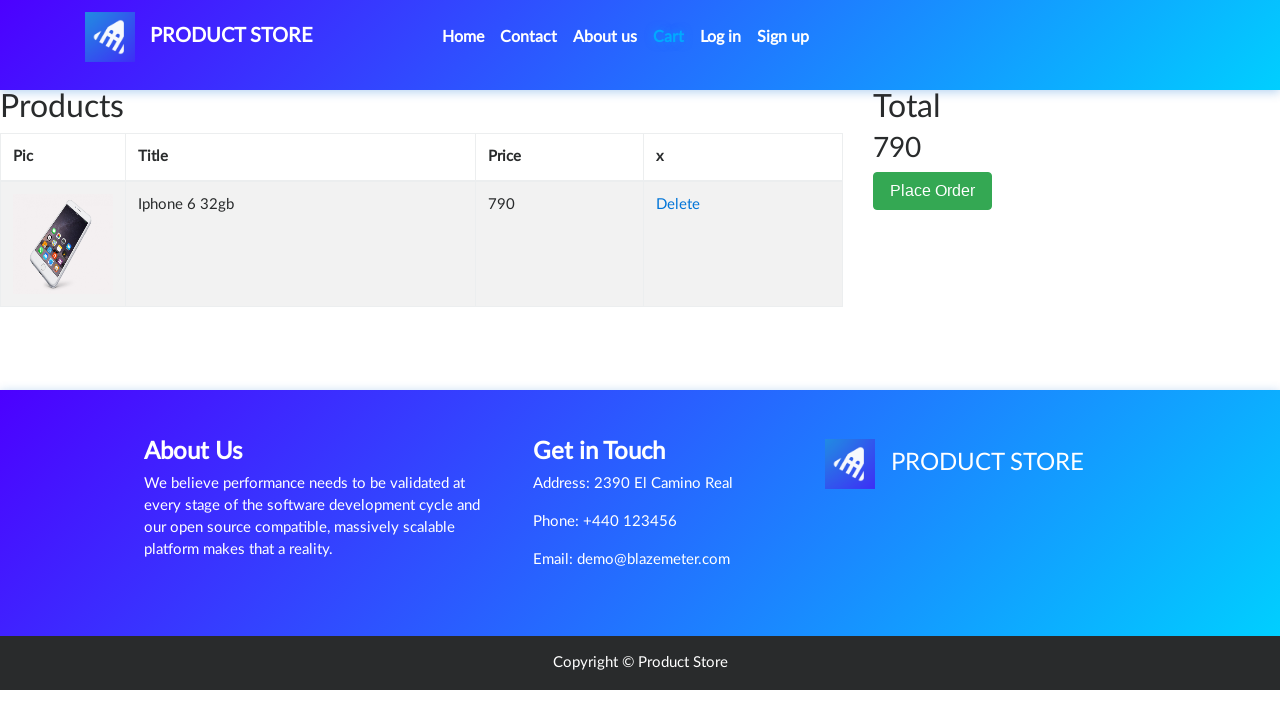

Clicked Place Order button at (933, 191) on xpath=//*[@id="page-wrapper"]/div/div[2]/button
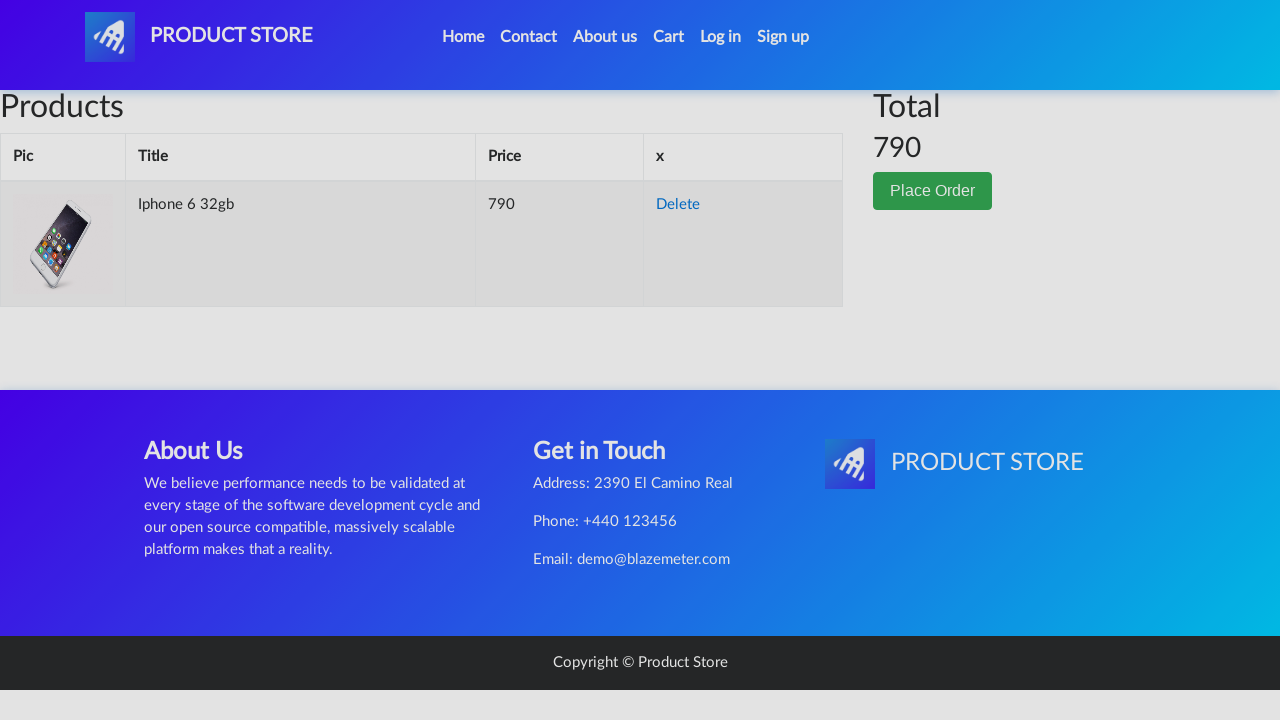

Waited 3 seconds for order placement to complete
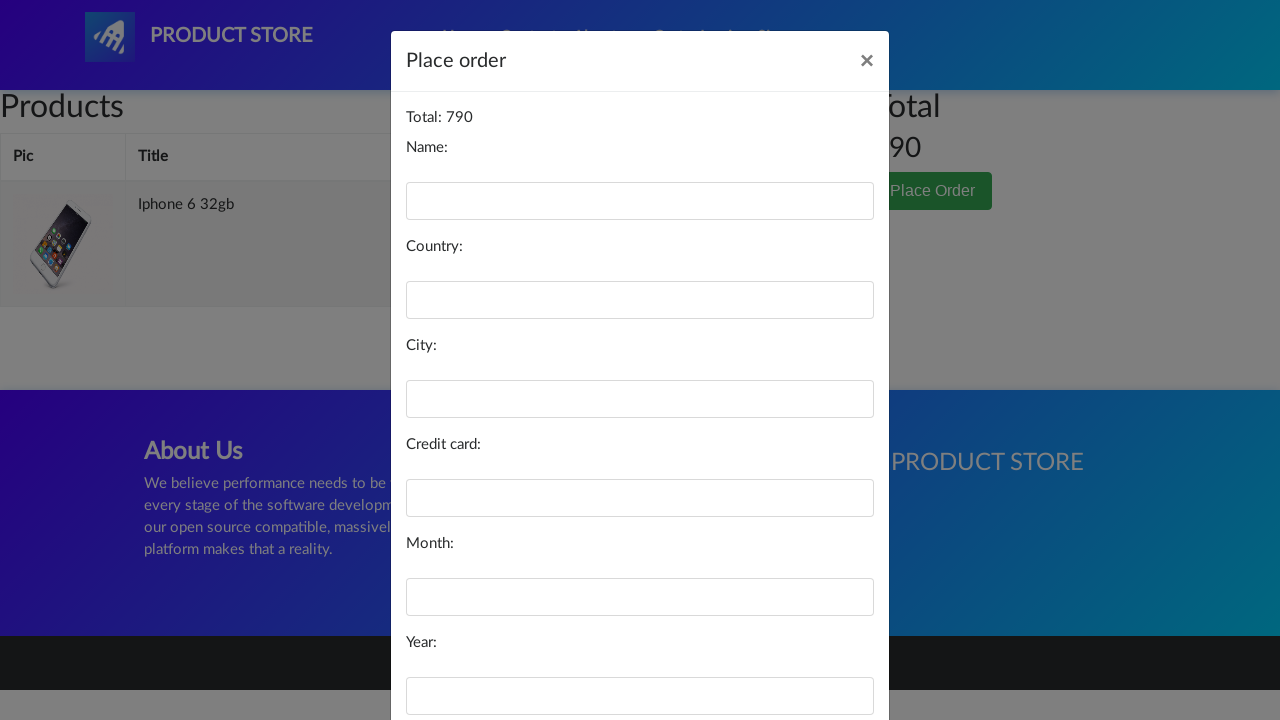

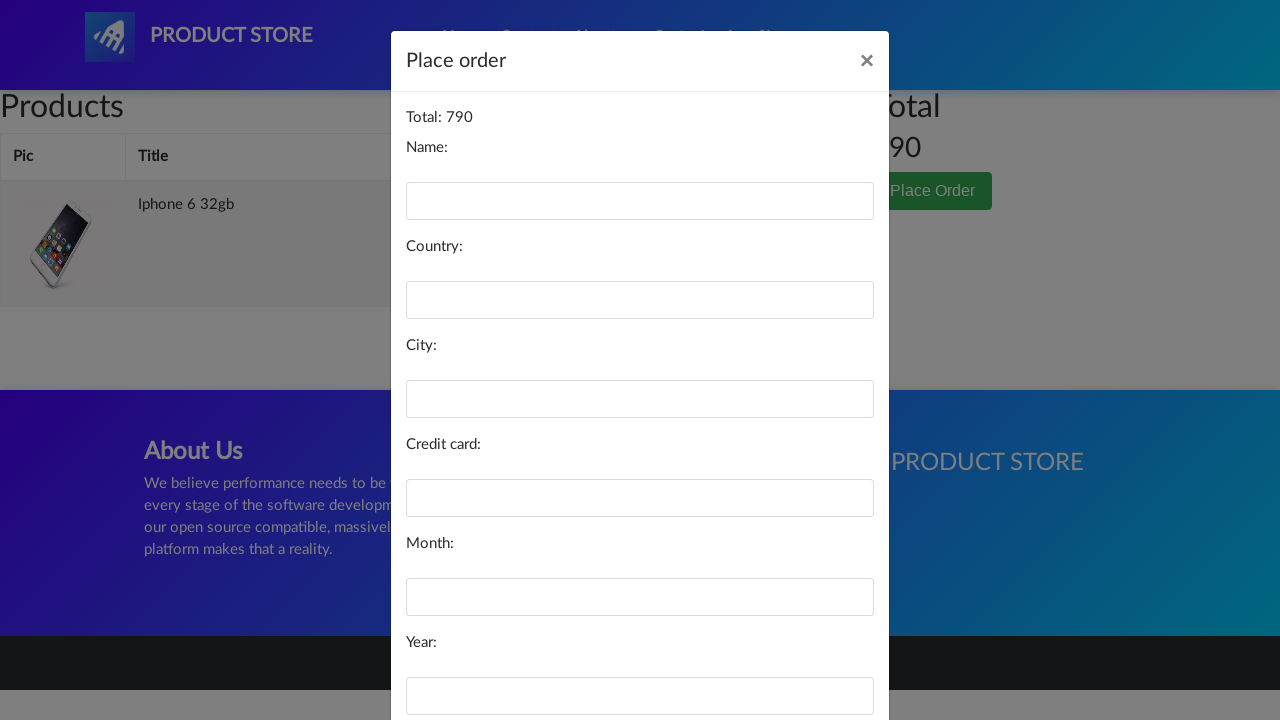